Tests a personal notes application by adding multiple notes, editing a note, deleting a note, and searching through notes with different keywords

Starting URL: https://material.playwrightvn.com/04-xpath-personal-notes.html

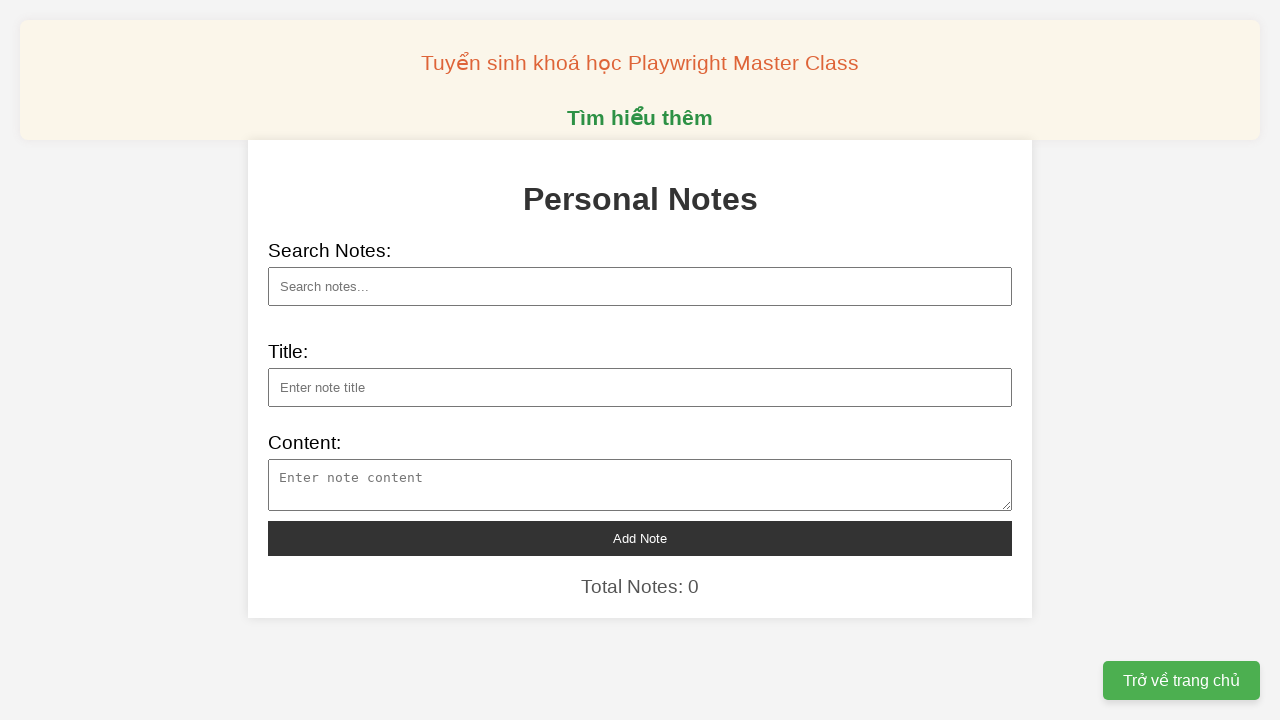

Filled note title field with 'Hello' on input#note-title
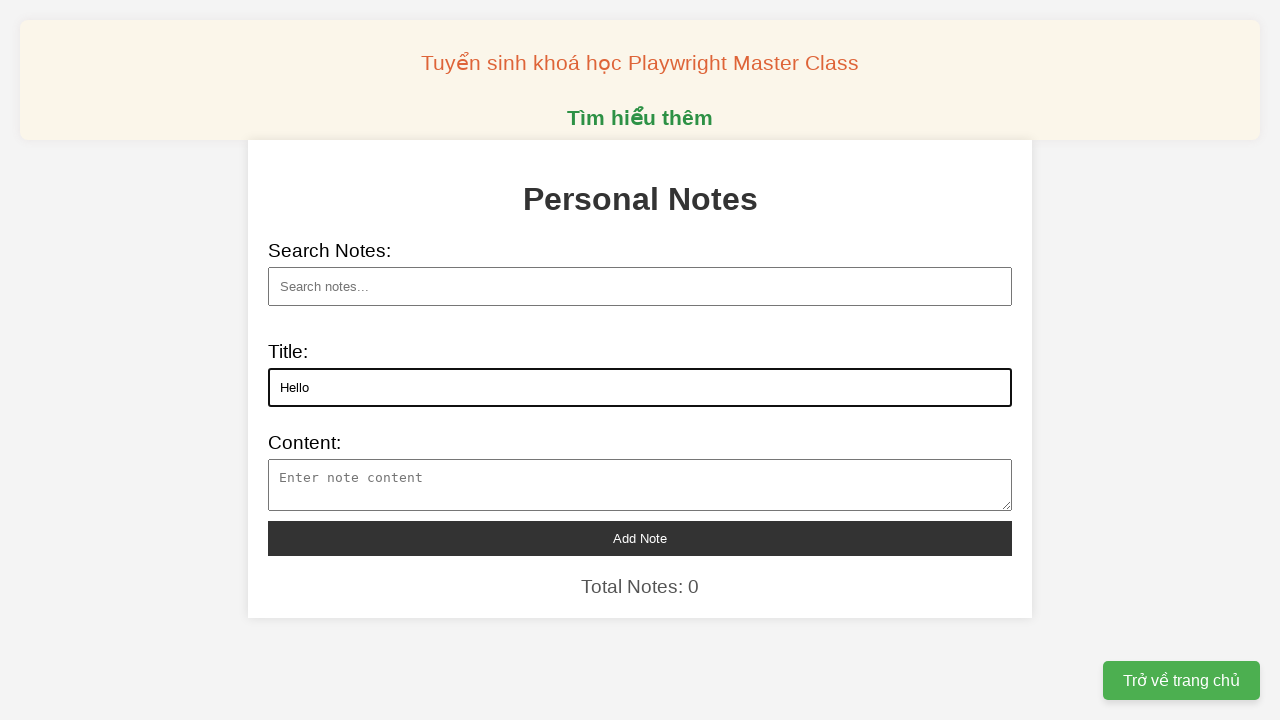

Filled note content field with 'Xin chào các bạn' on textarea#note-content
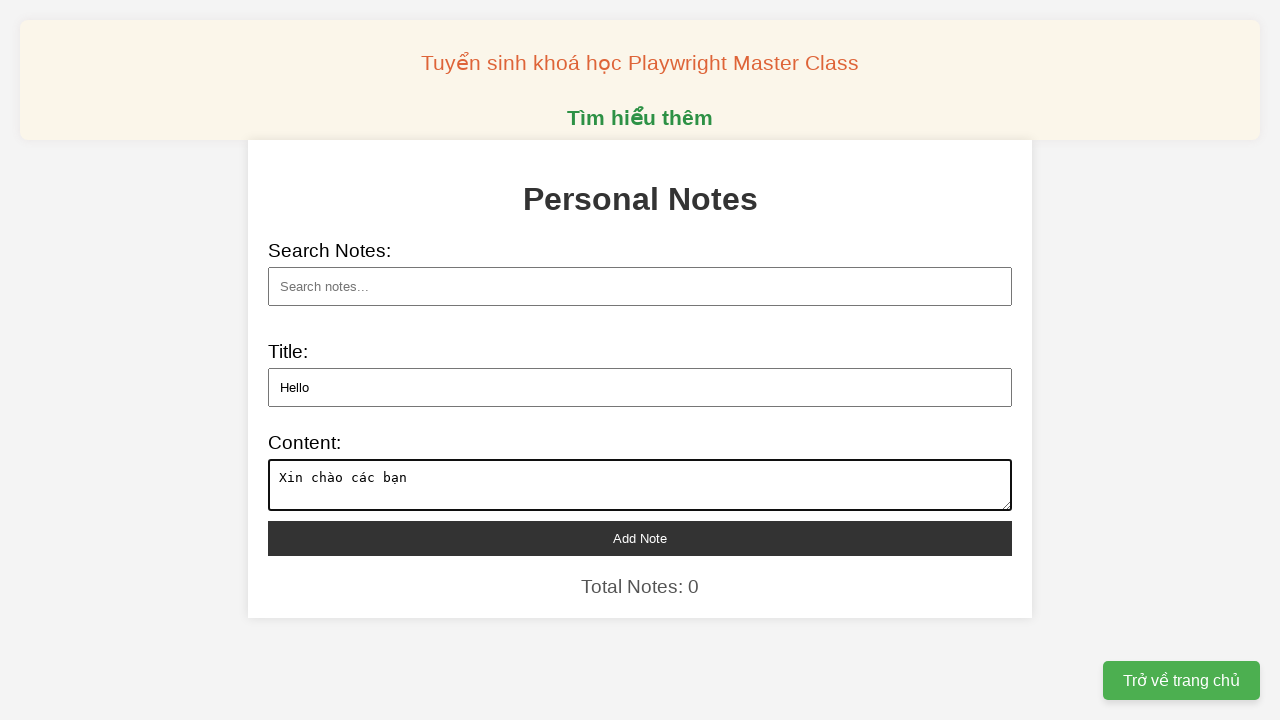

Clicked add note button to create first note at (640, 538) on button#add-note
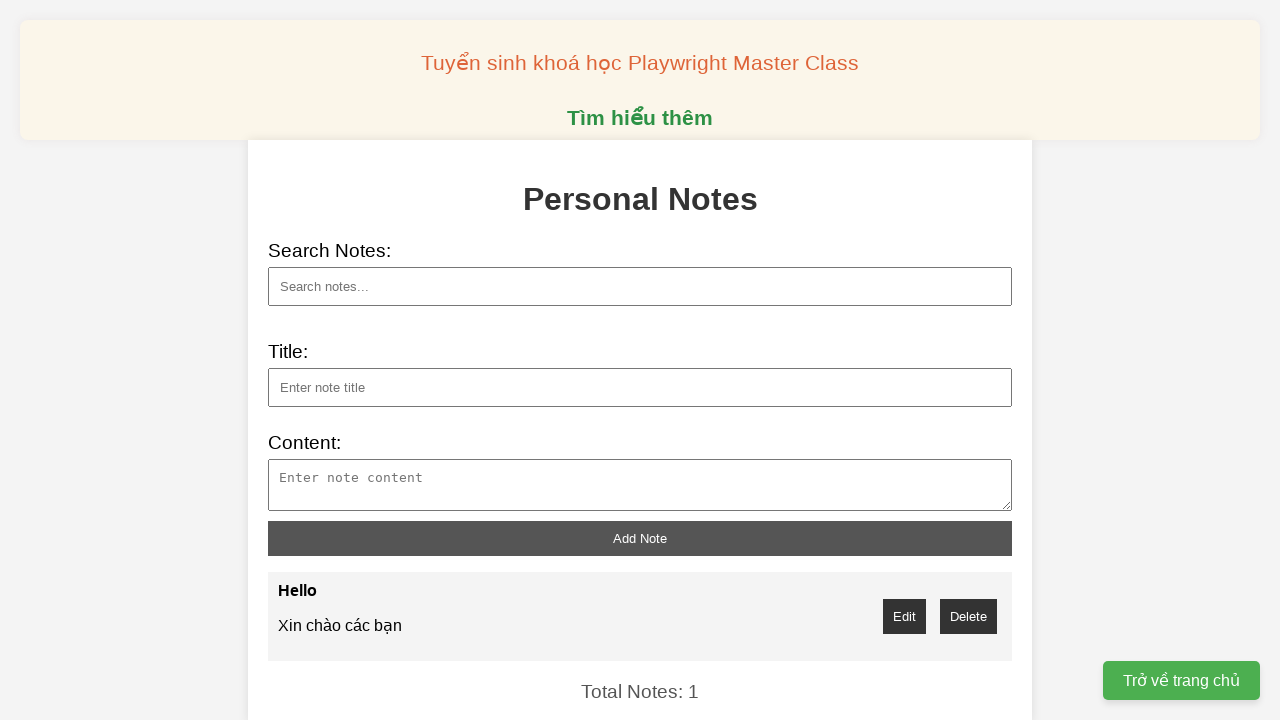

Filled note title field with 'Hí' on input#note-title
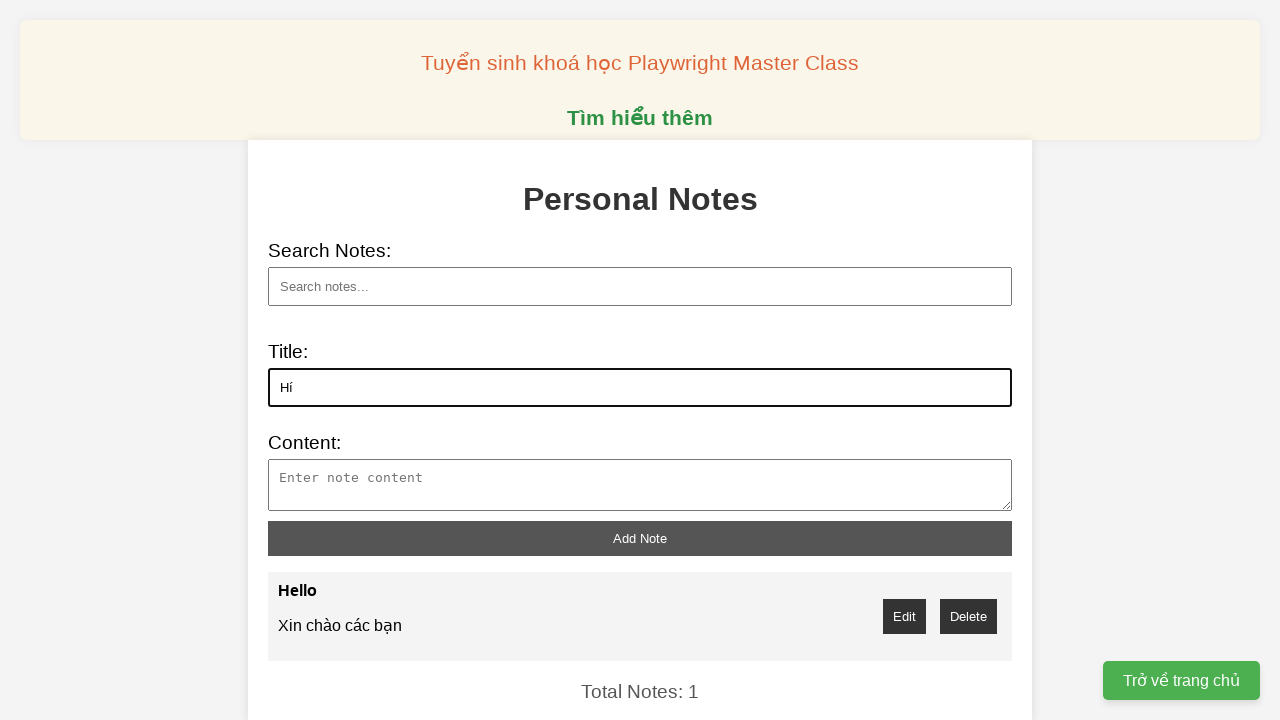

Filled note content field with 'What is your name' on textarea#note-content
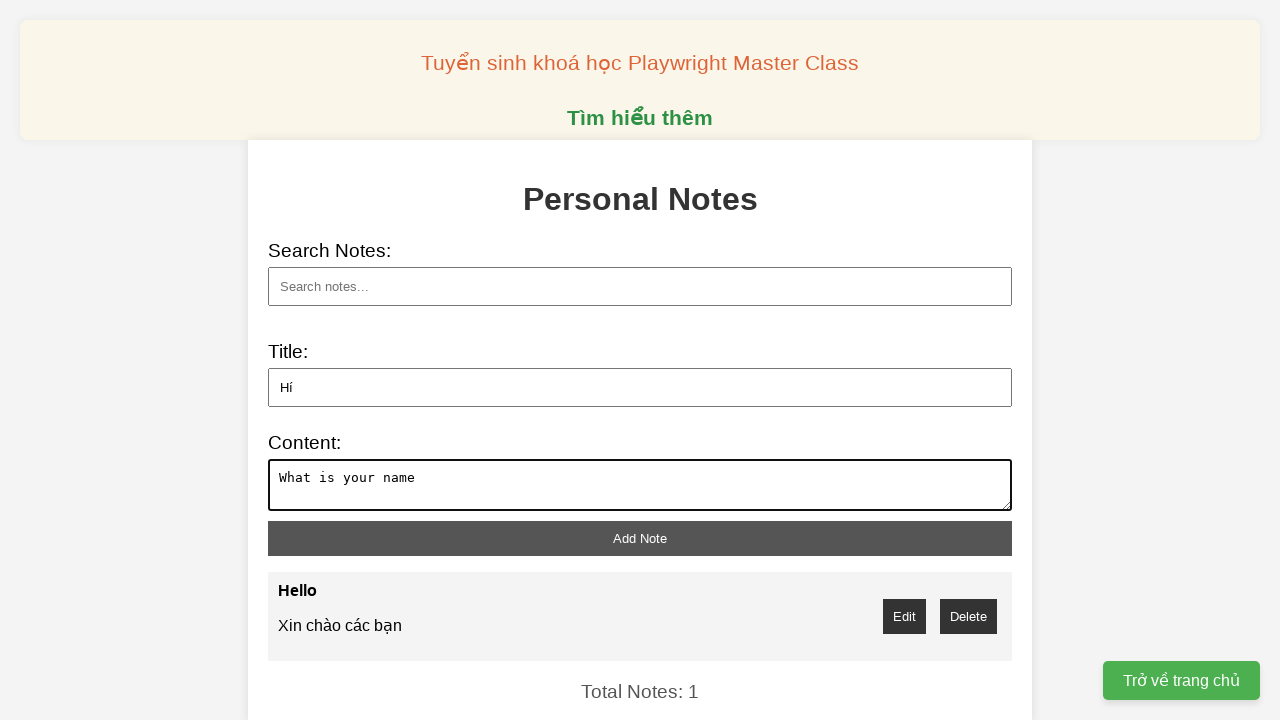

Clicked add note button to create second note at (640, 538) on button#add-note
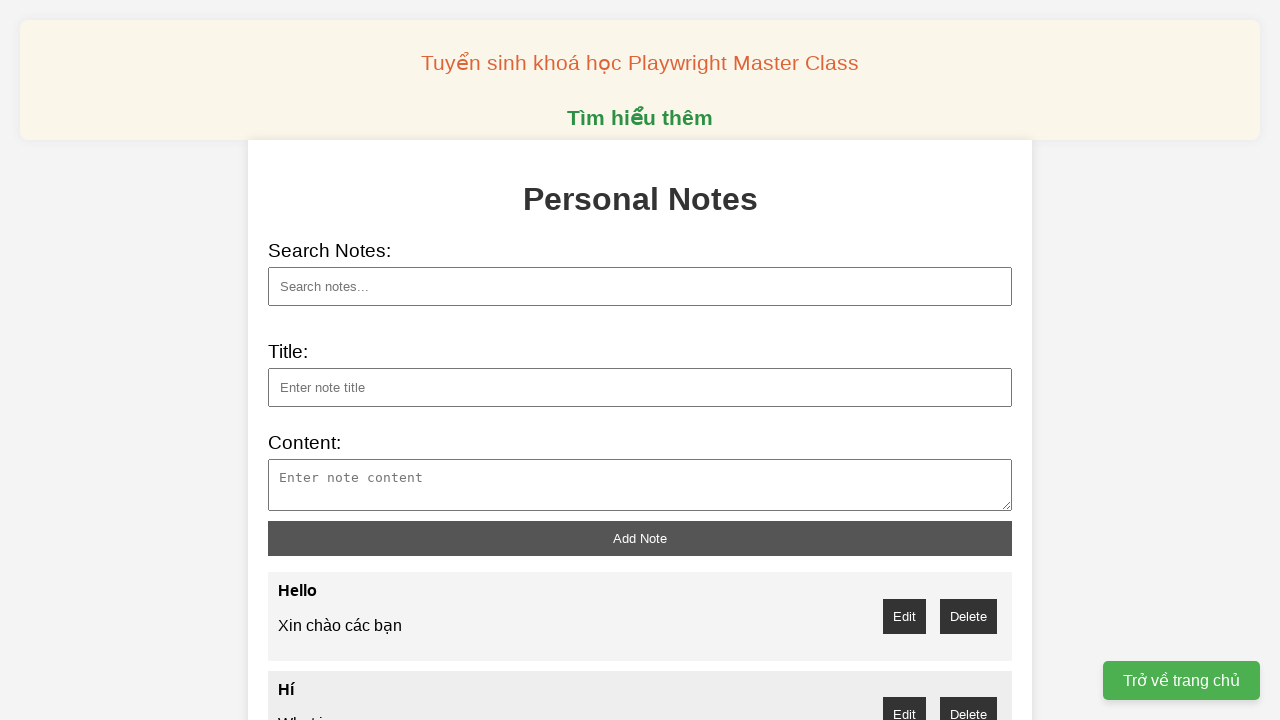

Filled note title field with 'noteTitle2' on input#note-title
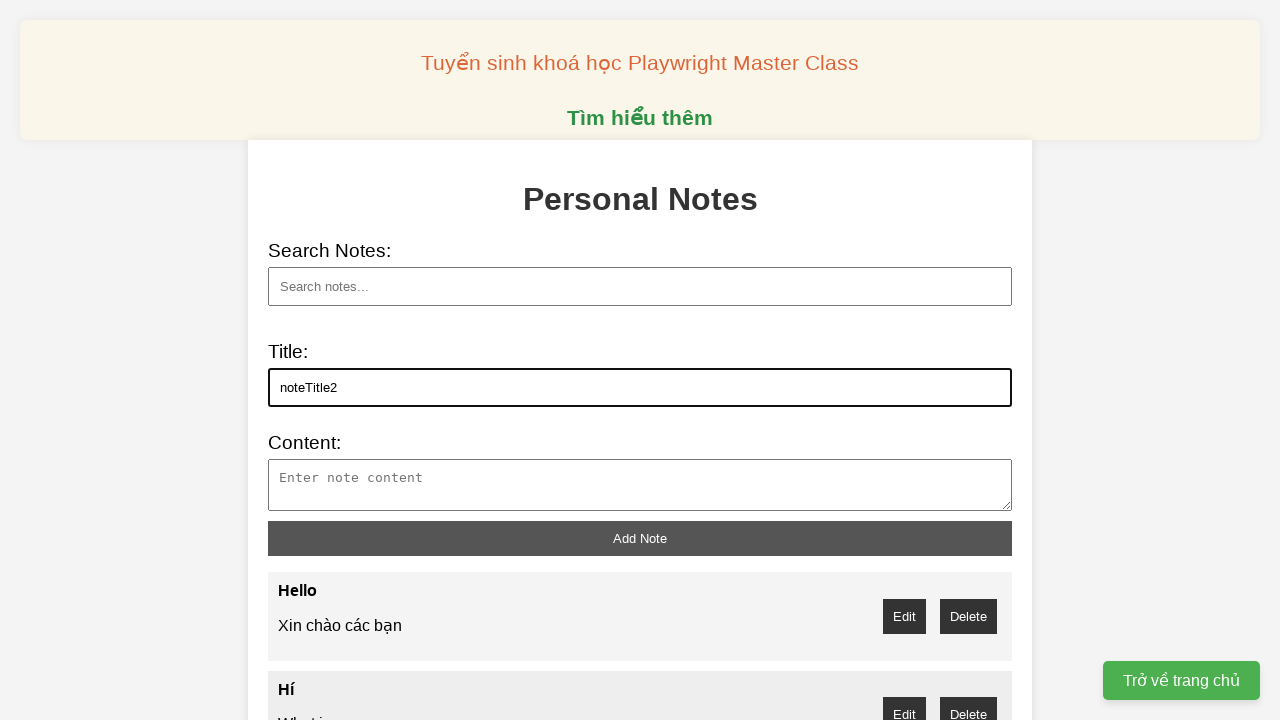

Filled note content field with 'noteContent2' on textarea#note-content
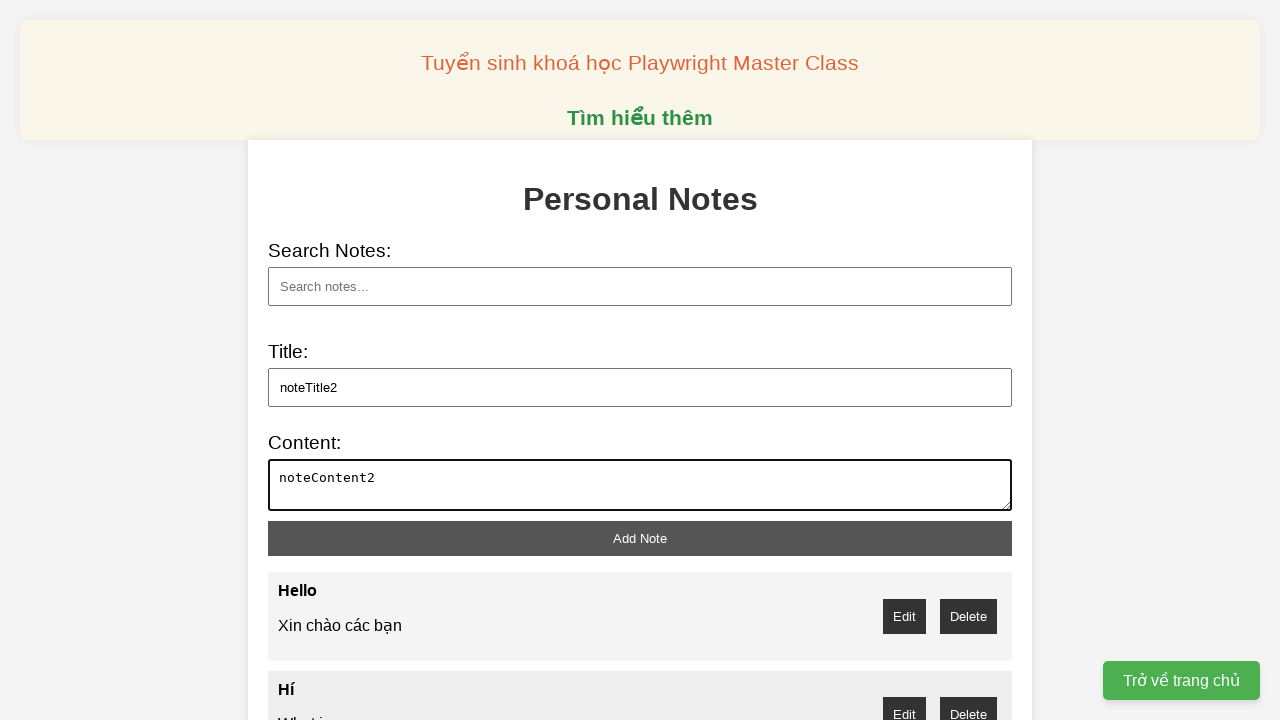

Clicked add note button to create third note at (640, 538) on button#add-note
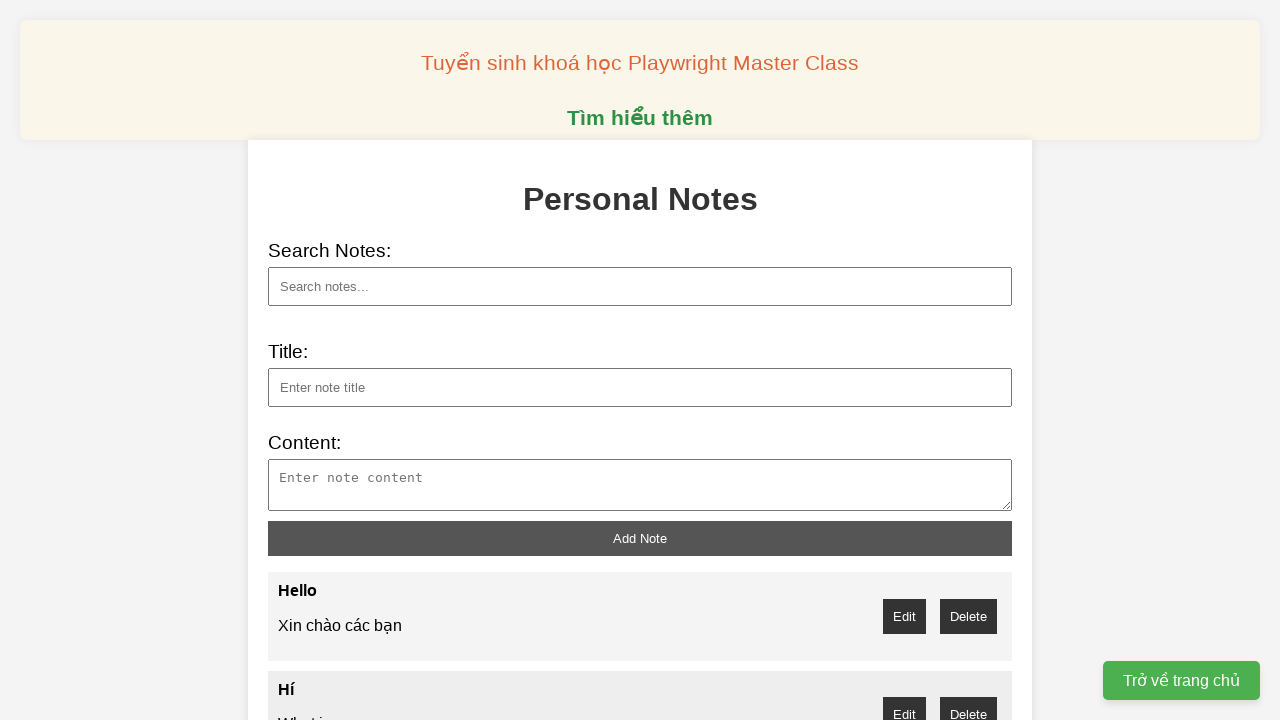

Filled note title field with 'nuteTitle3' on input#note-title
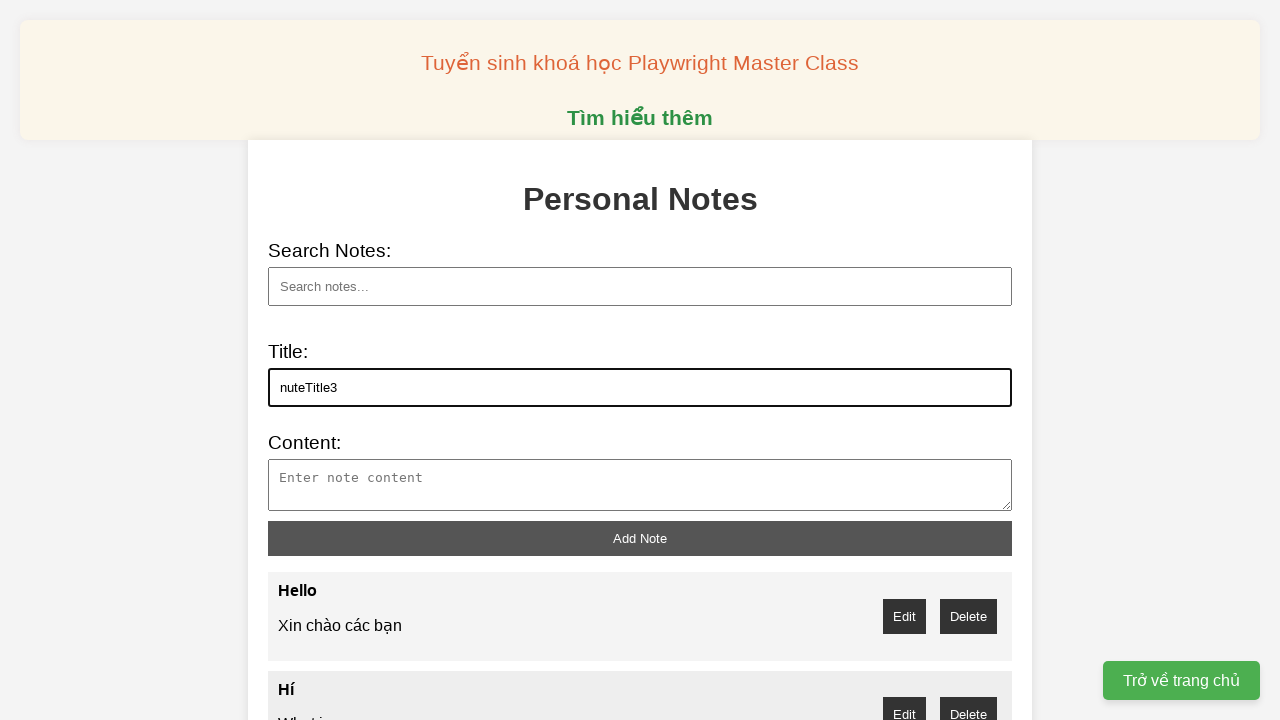

Filled note content field with 'nuteContent3' on textarea#note-content
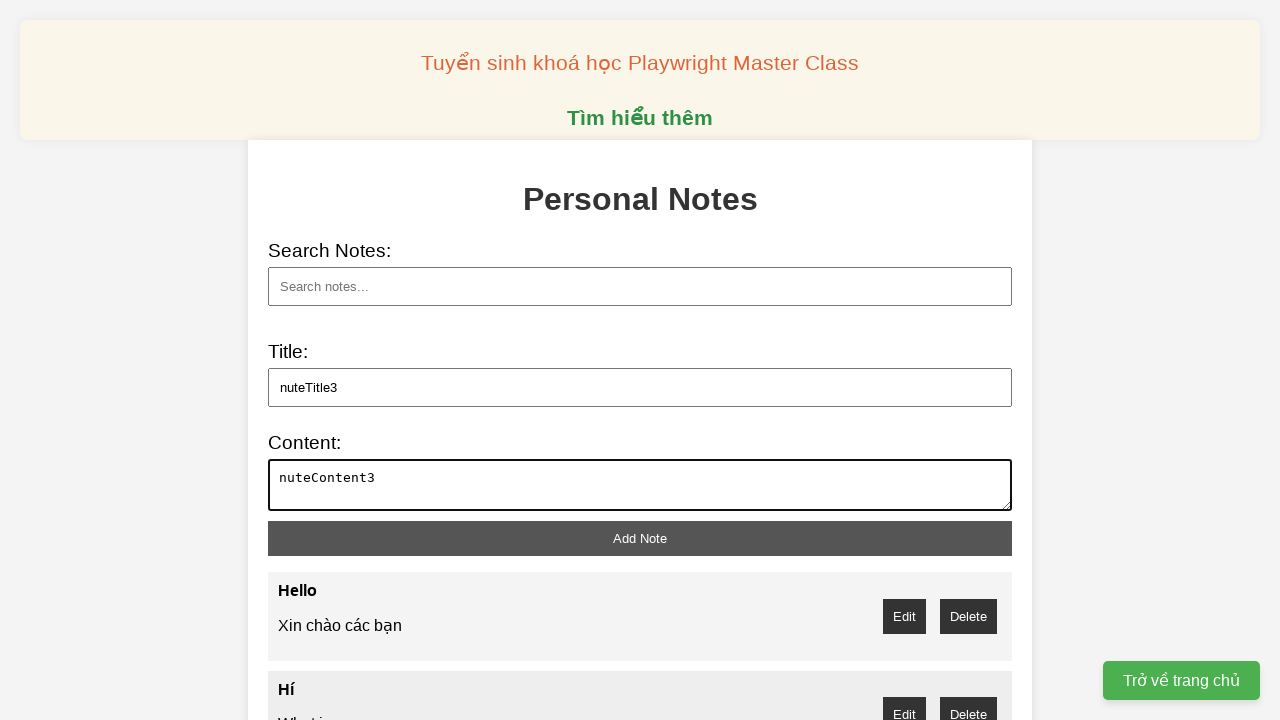

Clicked add note button to create fourth note at (640, 538) on button#add-note
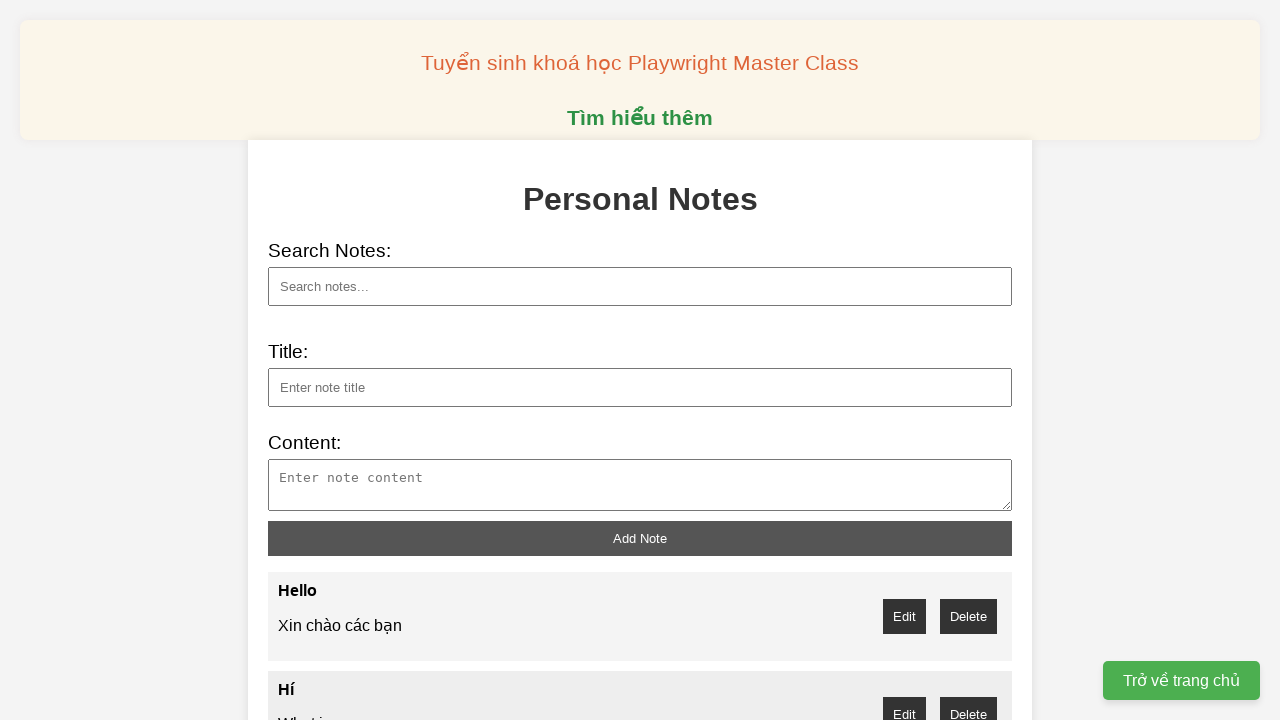

Clicked edit button for note 'Hí' at (904, 703) on xpath=//strong[text()='Hí']/parent::div/following-sibling::div/button[text()='Ed
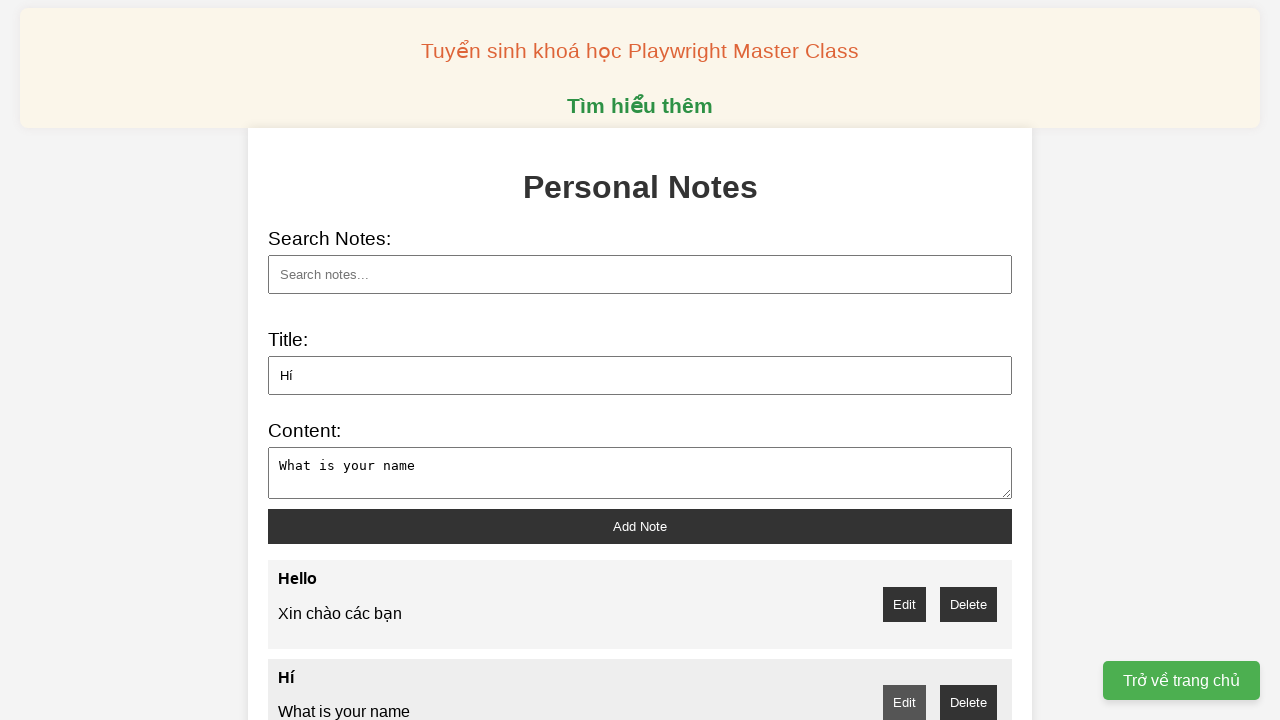

Updated note title to 'nguyen thi' on input#note-title
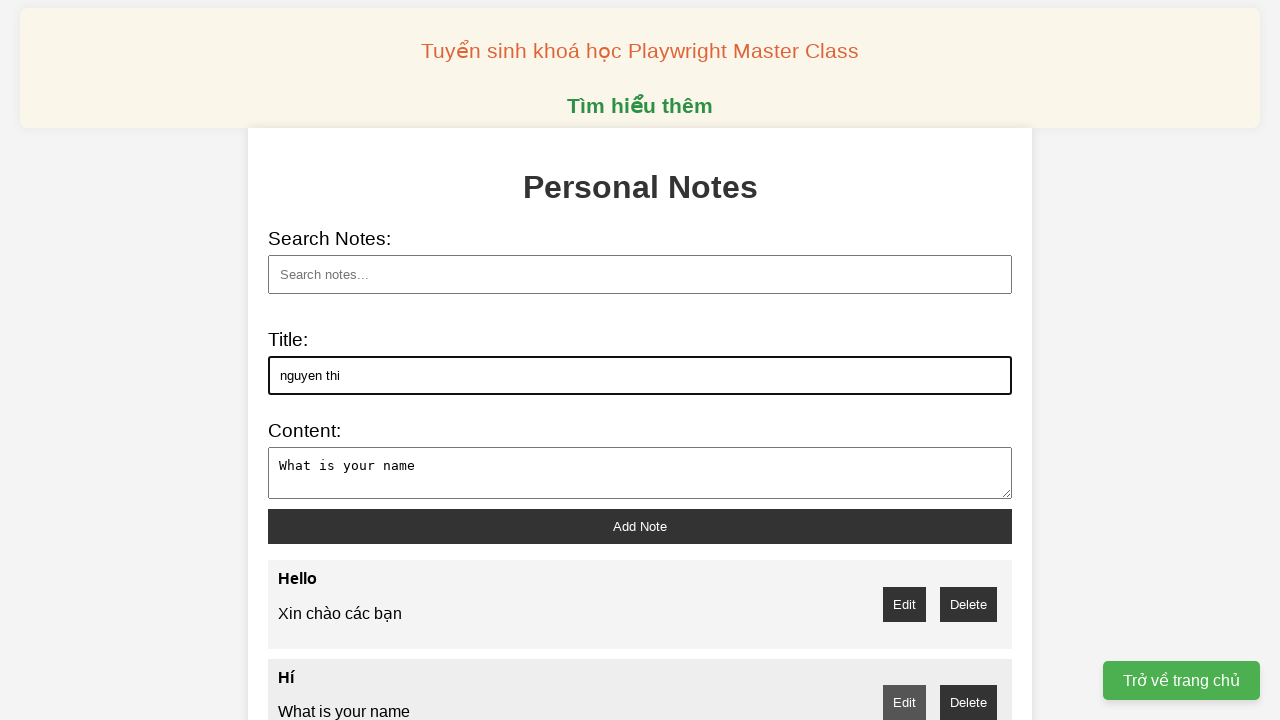

Updated note content to 'le thu' on textarea#note-content
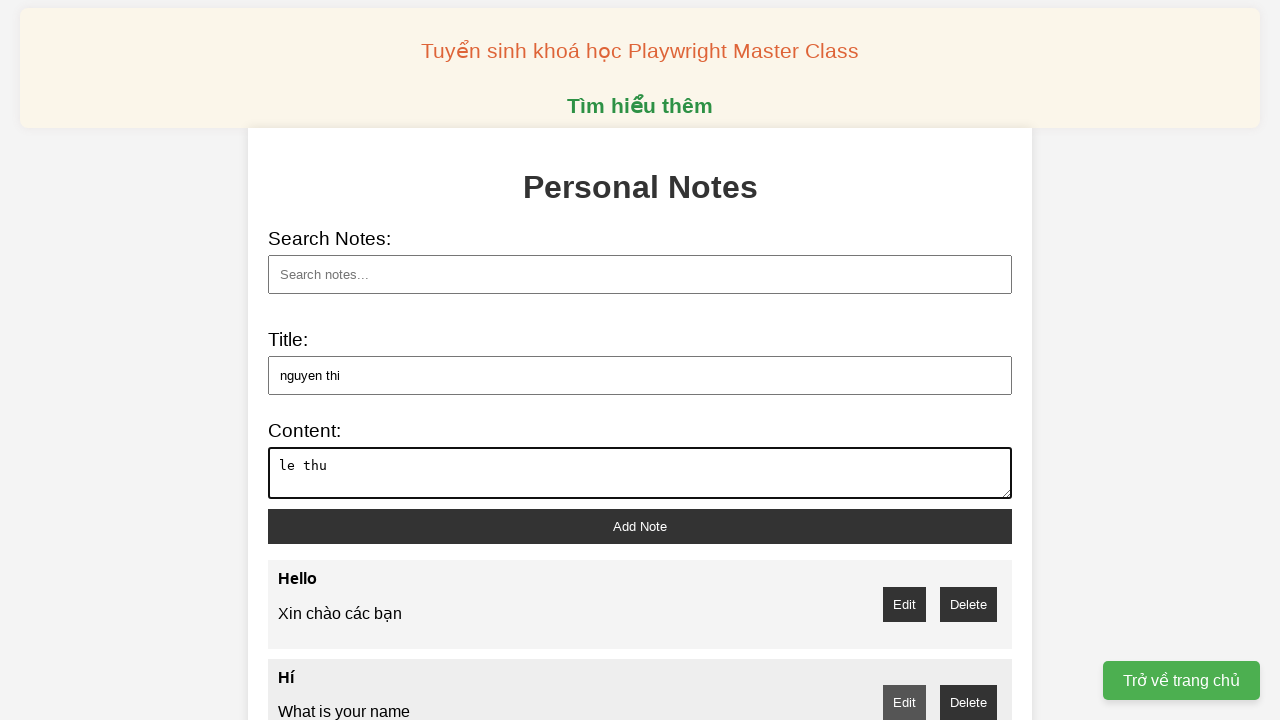

Clicked add note button to save edited note at (640, 526) on button#add-note
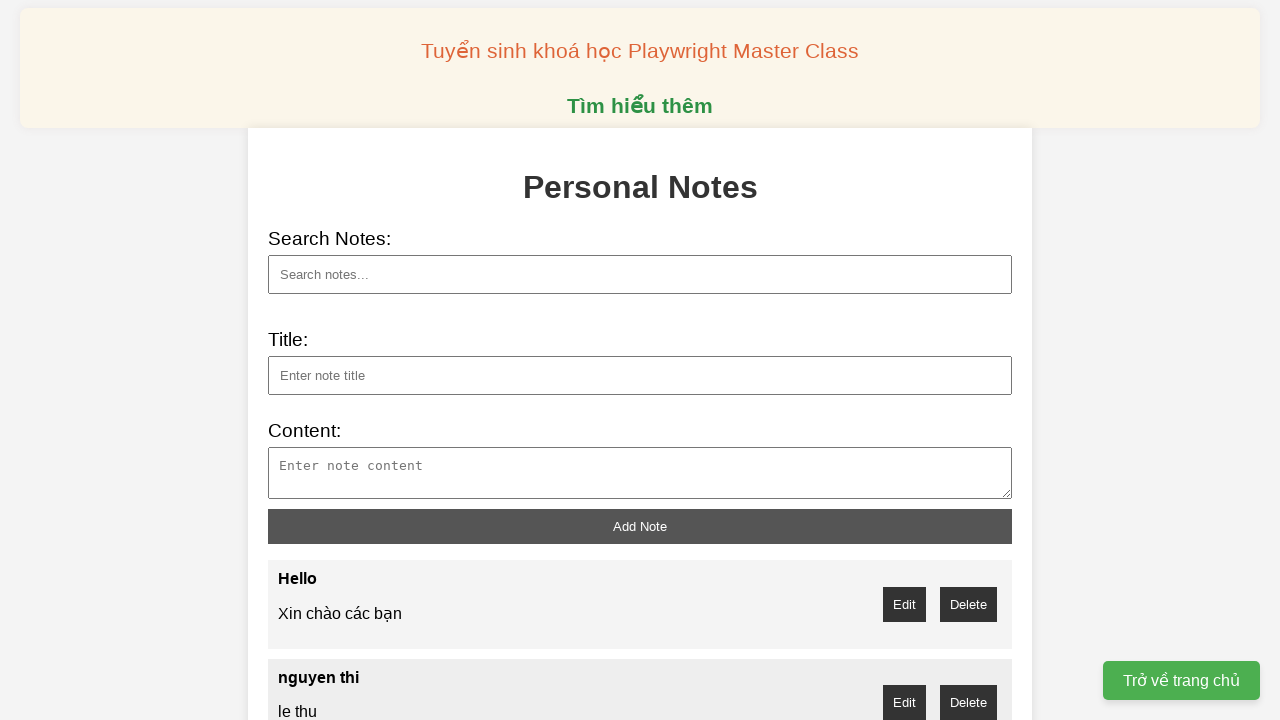

Clicked delete button for note 'Hello' at (968, 604) on xpath=//strong[text()='Hello']/parent::div/following-sibling::div/button[text()=
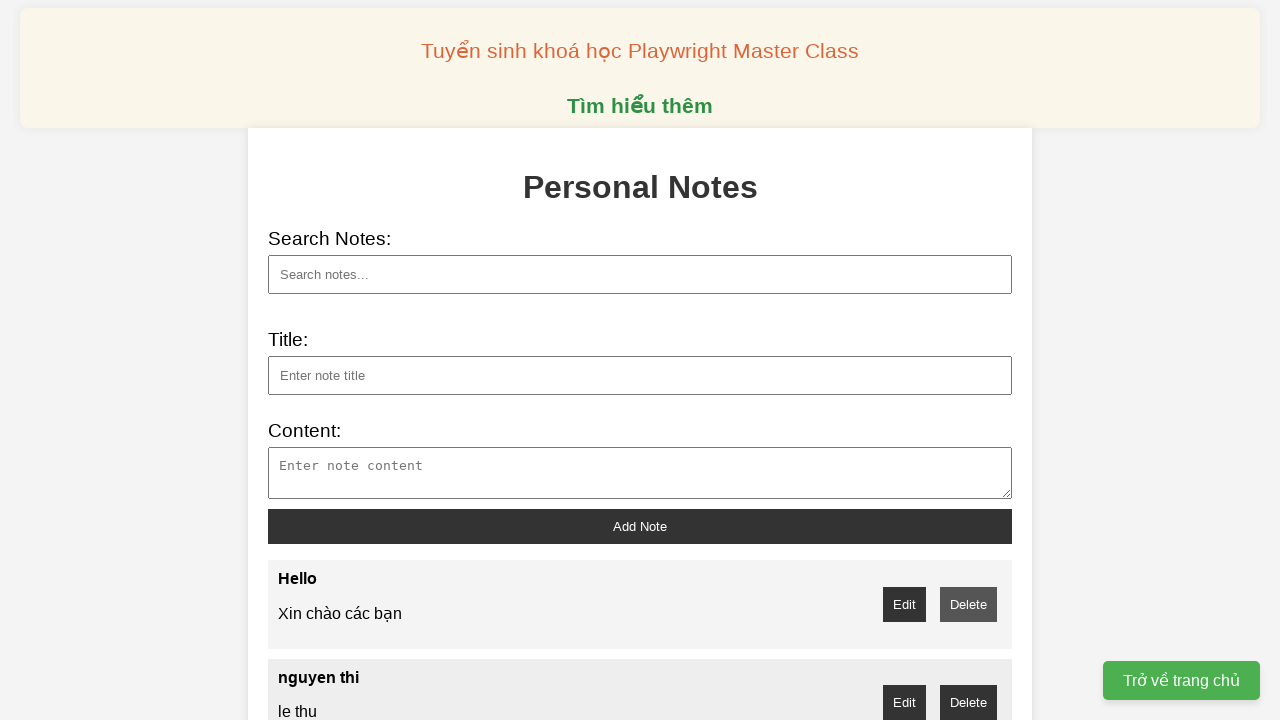

Set up dialog handler to accept confirmation
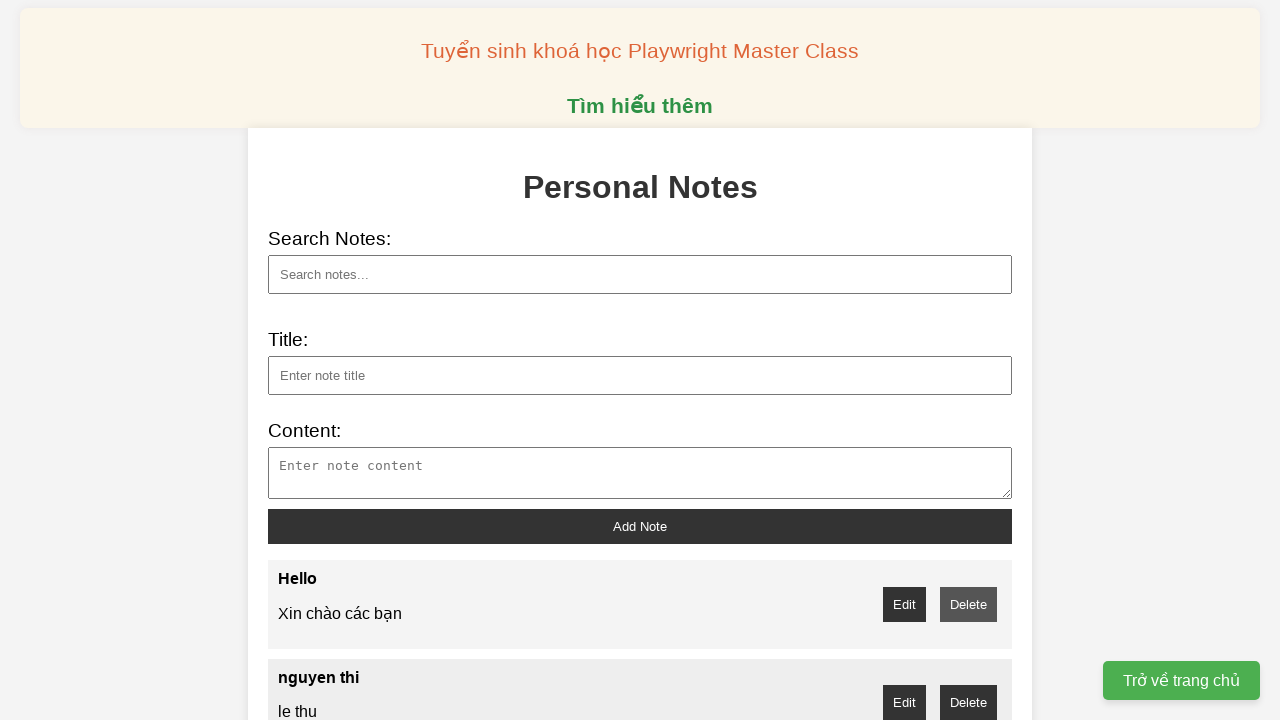

Clicked delete button for 'Hello' note and confirmed deletion at (968, 604) on xpath=//strong[text()='Hello']/parent::div/following-sibling::div/button[text()=
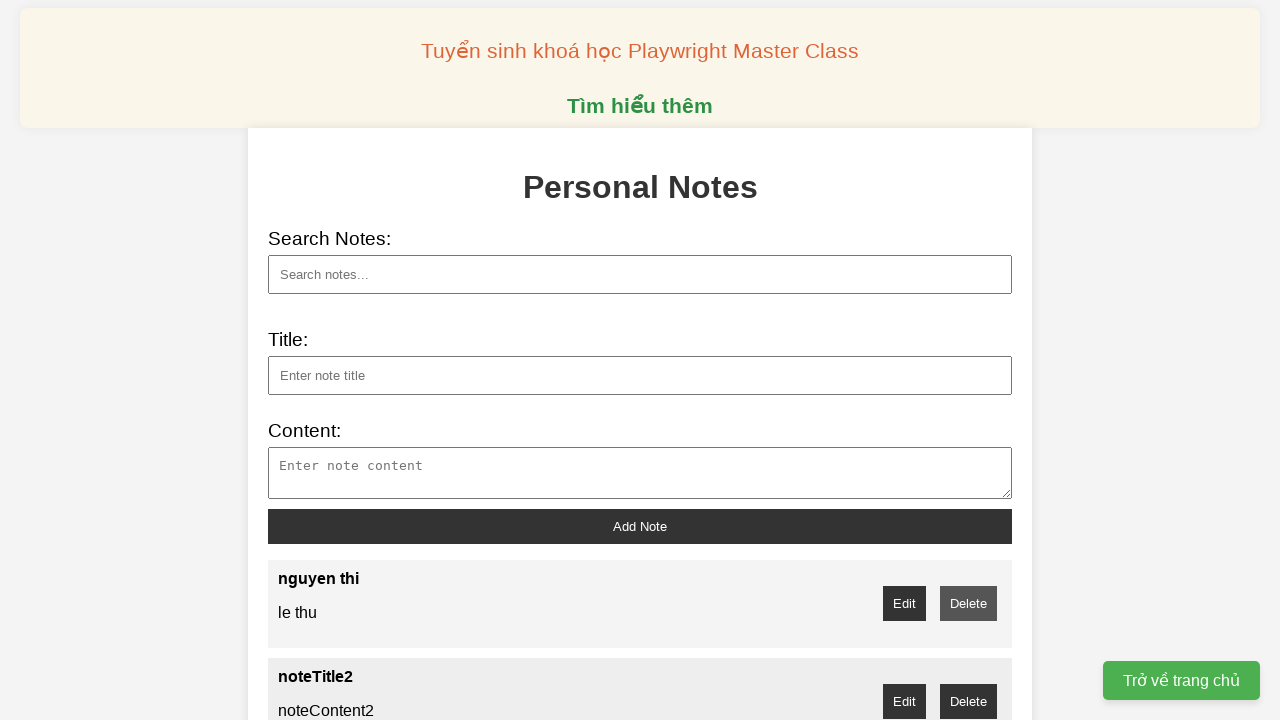

Searched notes with keyword 'n' on input#search
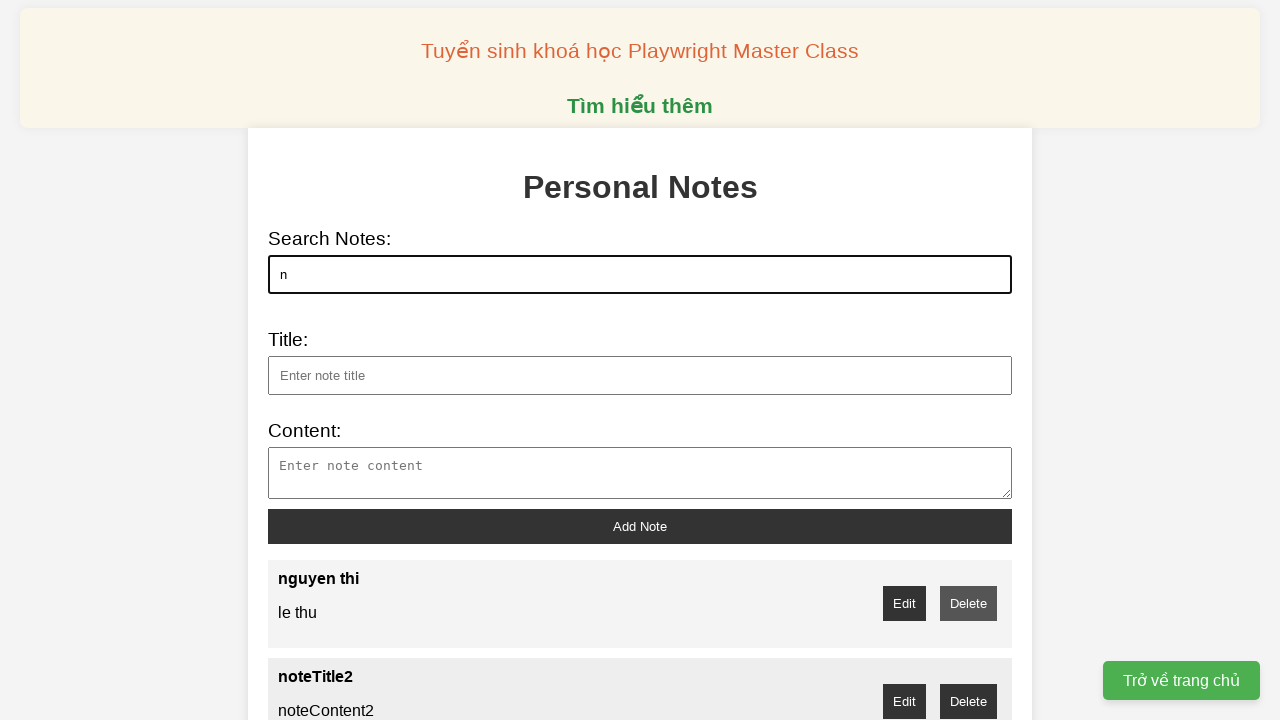

Searched notes with keyword 'no' on input#search
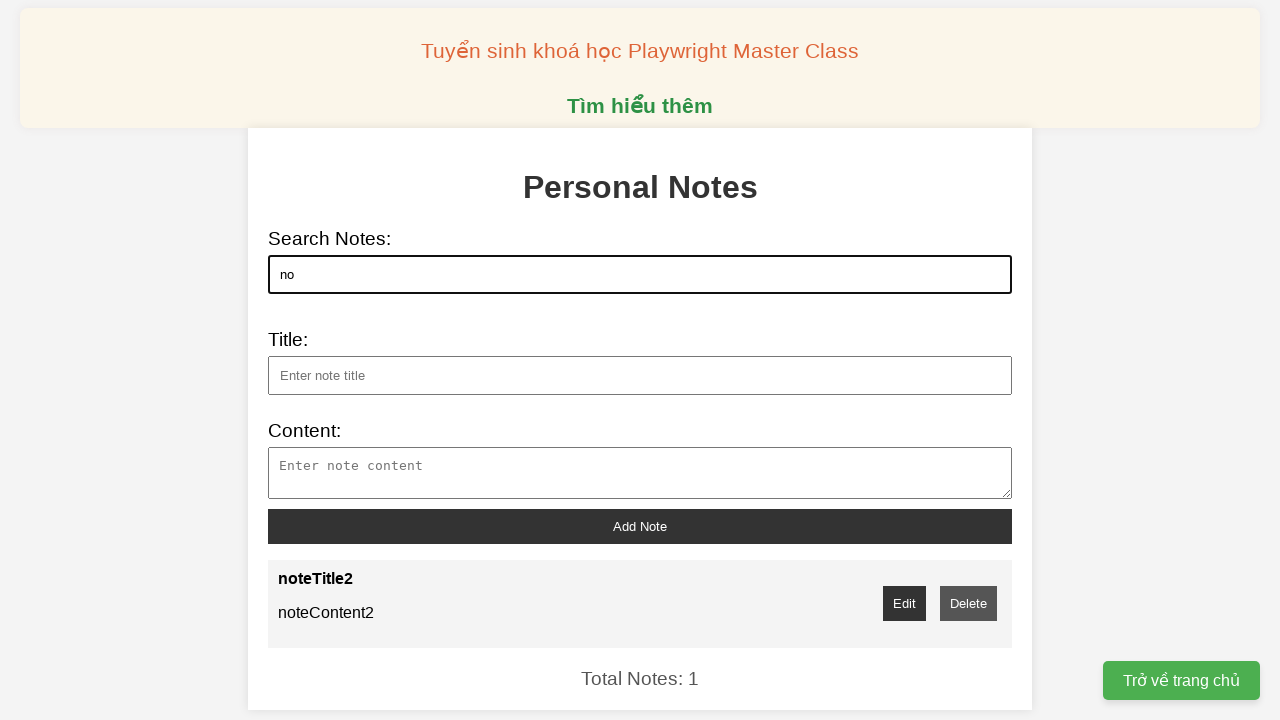

Searched notes with keyword 'not' on input#search
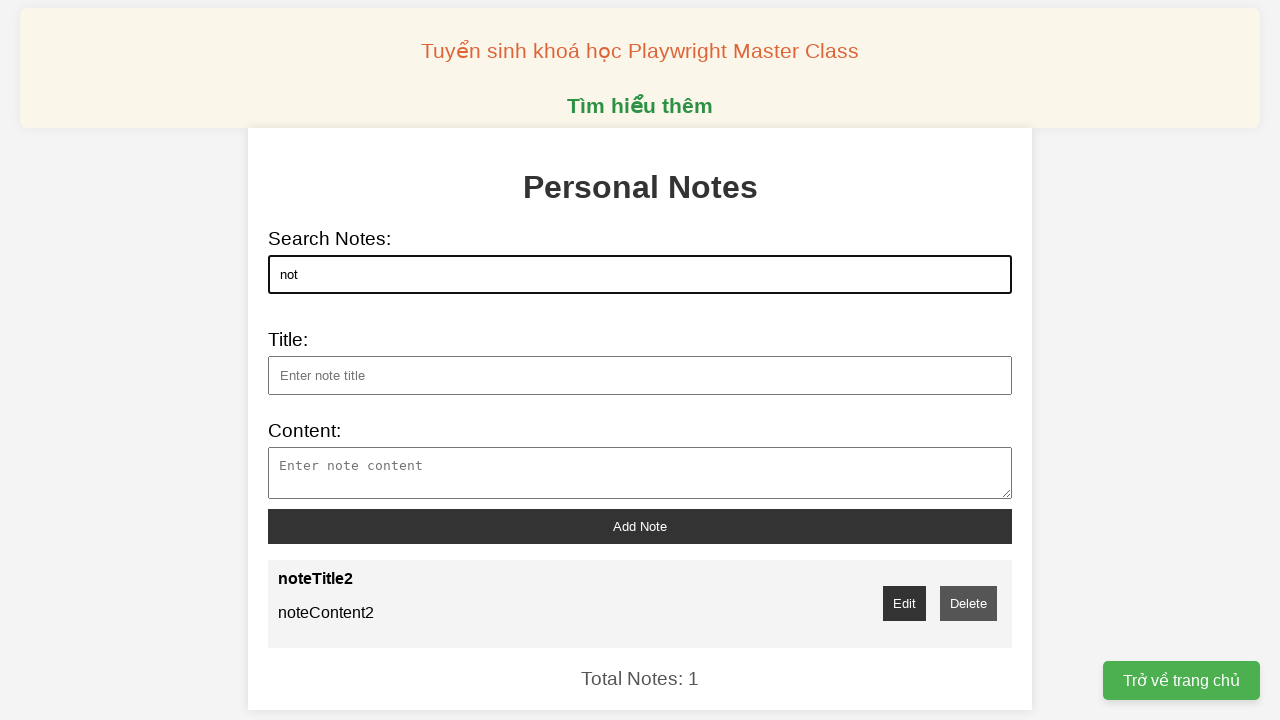

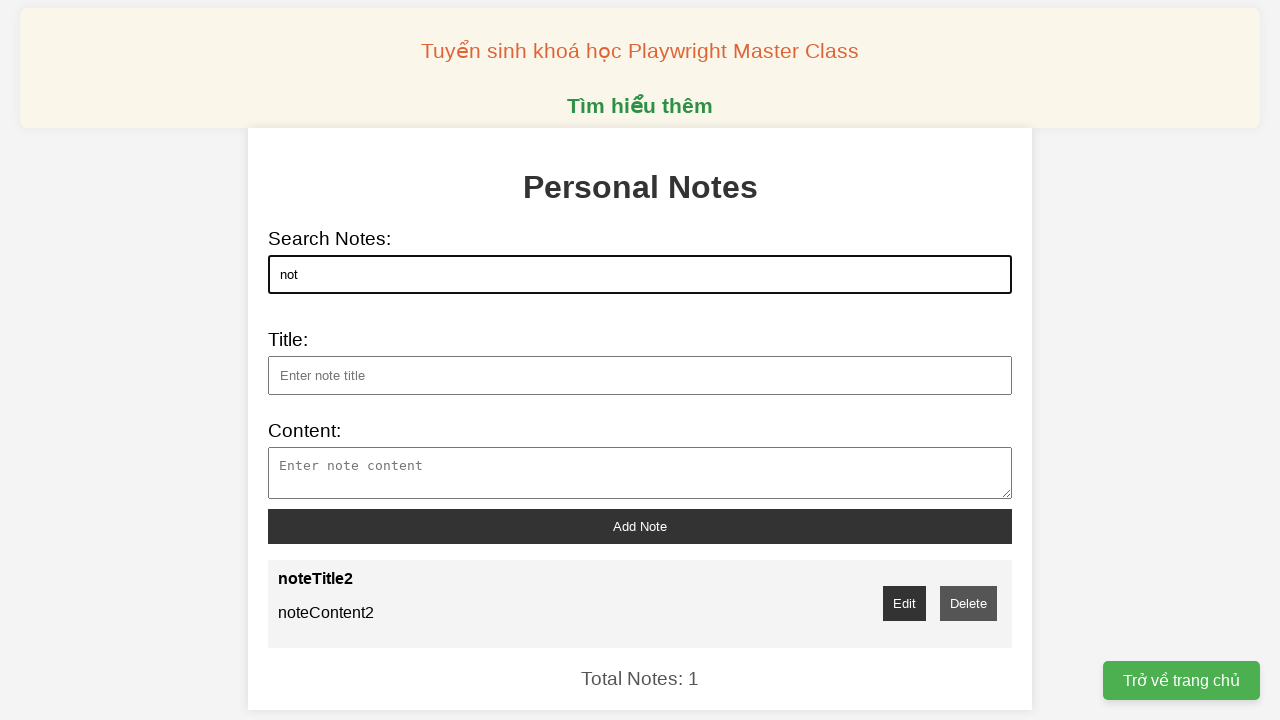